Tests CSS selector by ID to locate and fill the name input field.

Starting URL: https://testautomationpractice.blogspot.com/?m=1

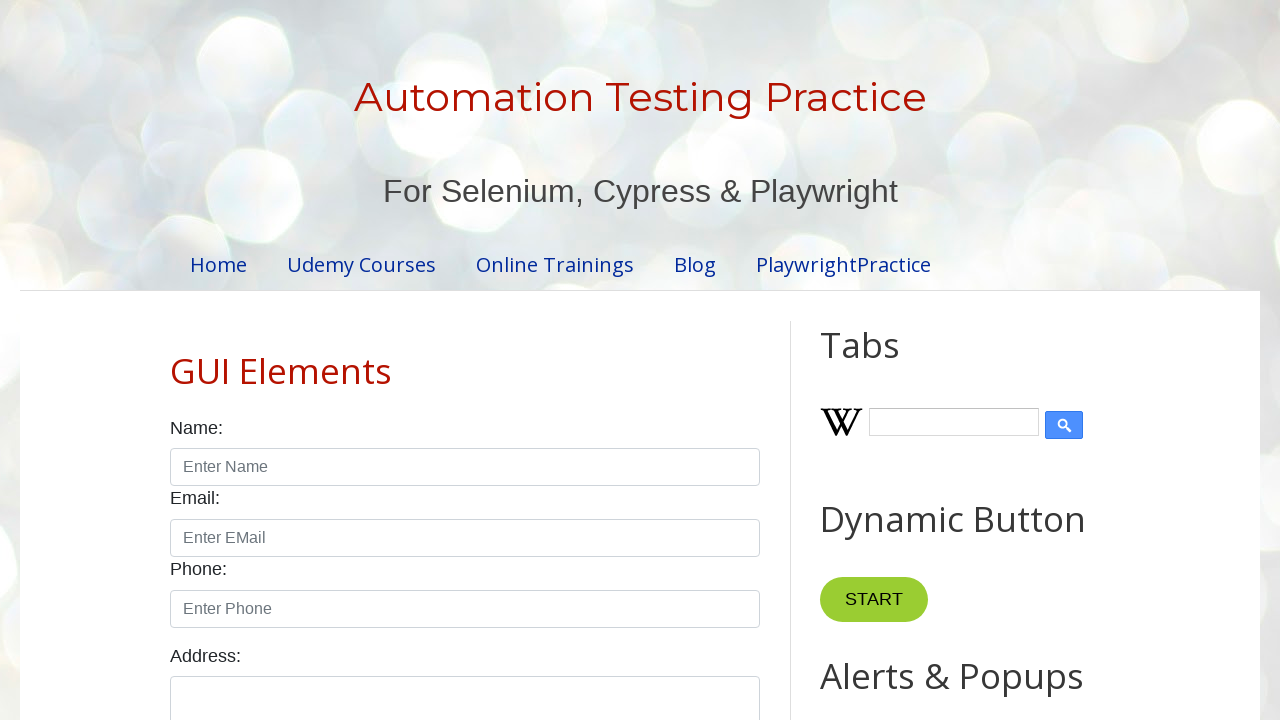

Filled name input field with 'Murugan' using CSS selector #name on #name
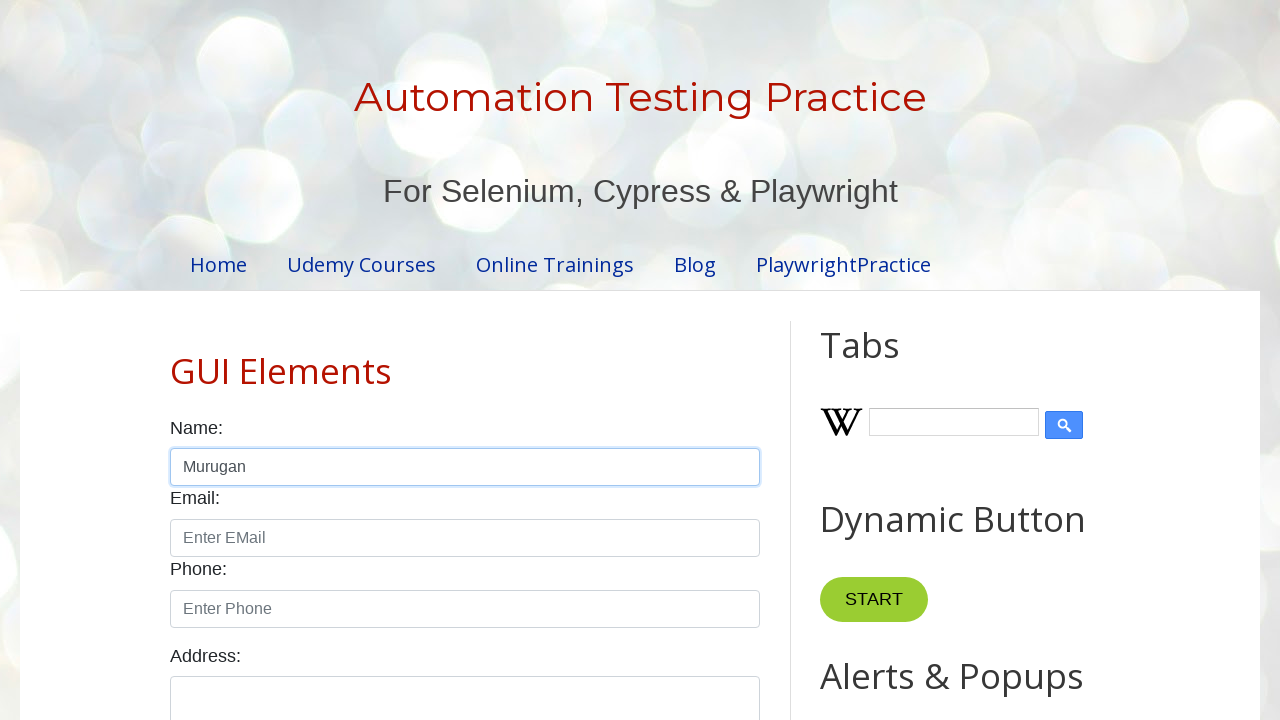

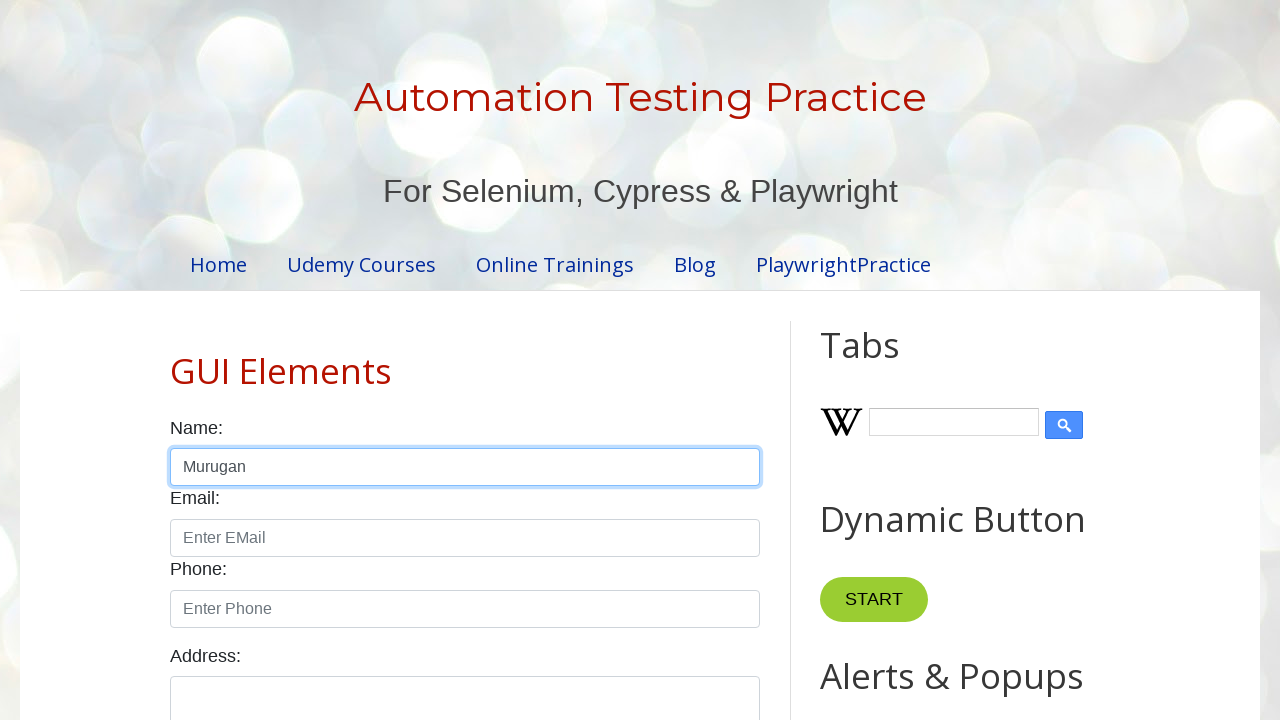